Tests static dropdown selection using different methods: by value, label, and index

Starting URL: https://www.globalsqa.com/demo-site/select-dropdown-menu/

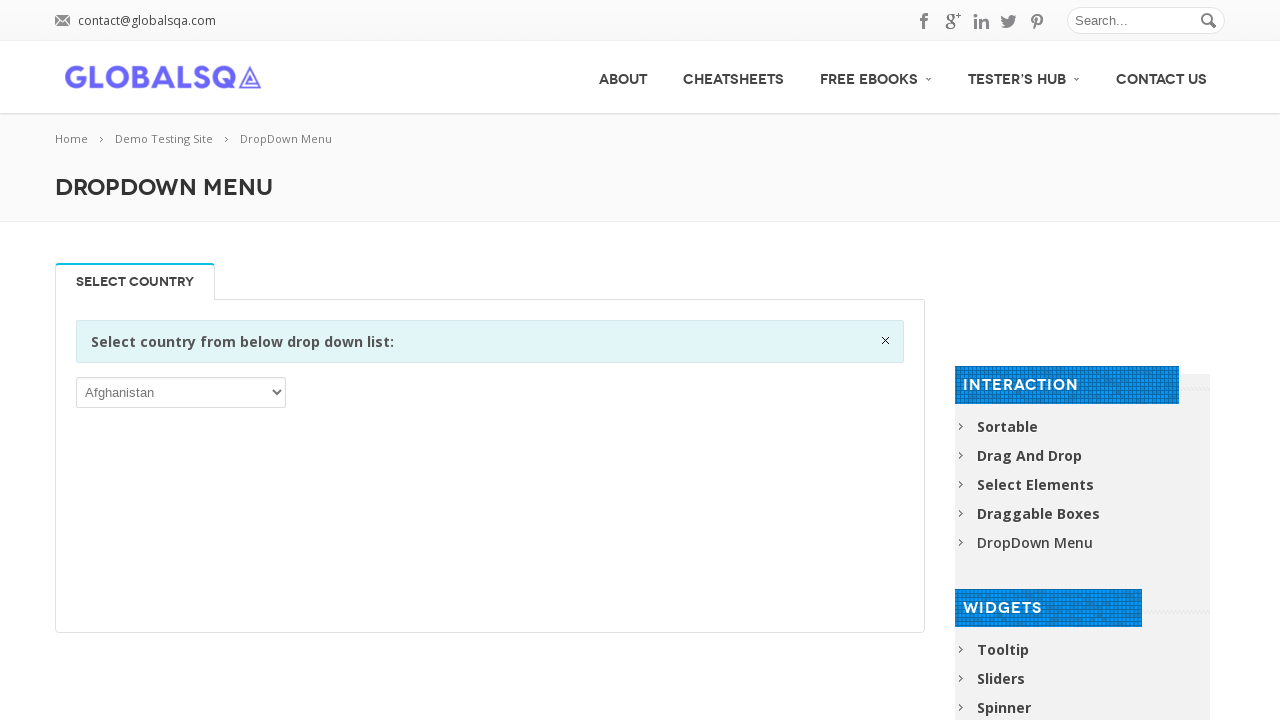

Located the country dropdown element
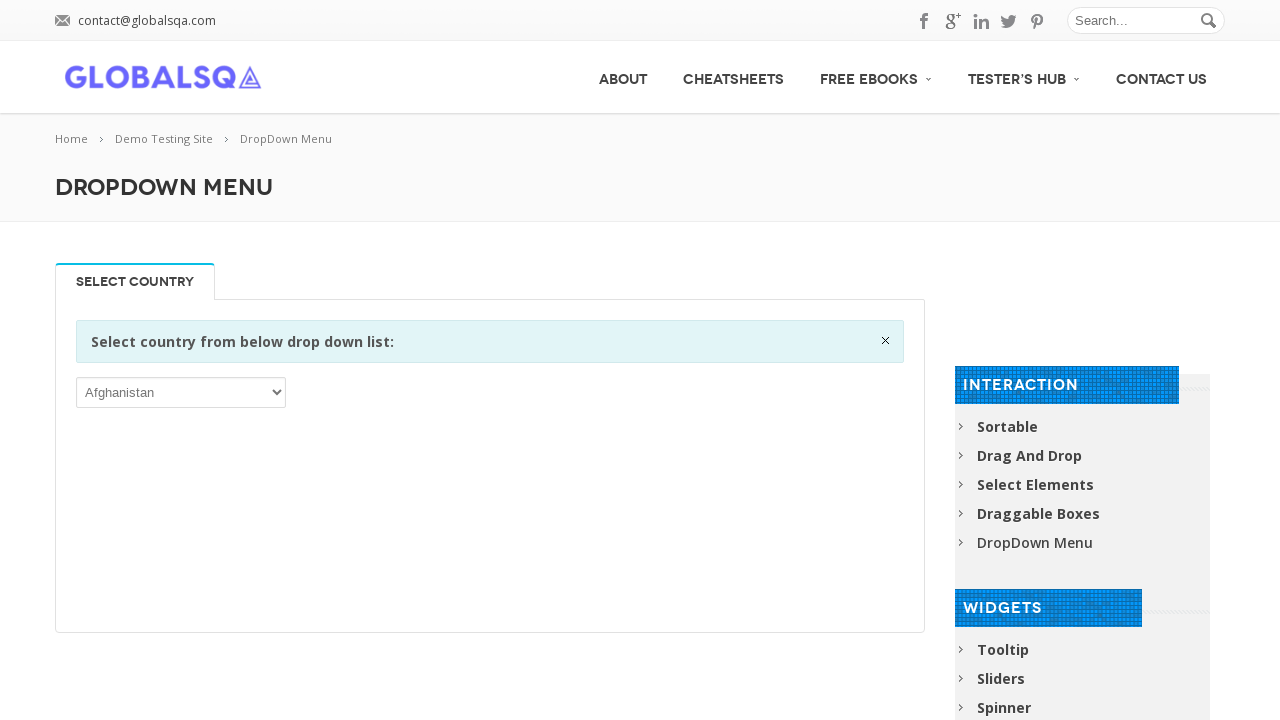

Selected dropdown option by value 'ASM' (American Samoa) on [rel-title="Select Country"] select
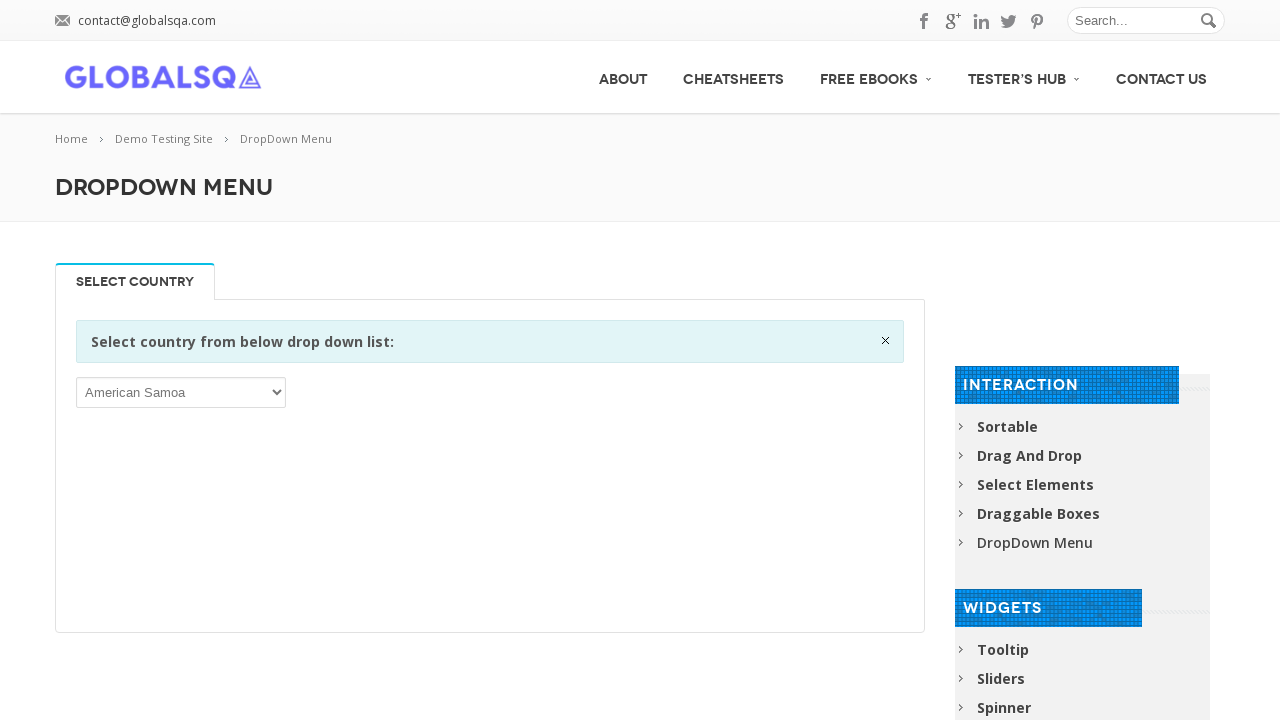

Waited 2 seconds for selection to settle
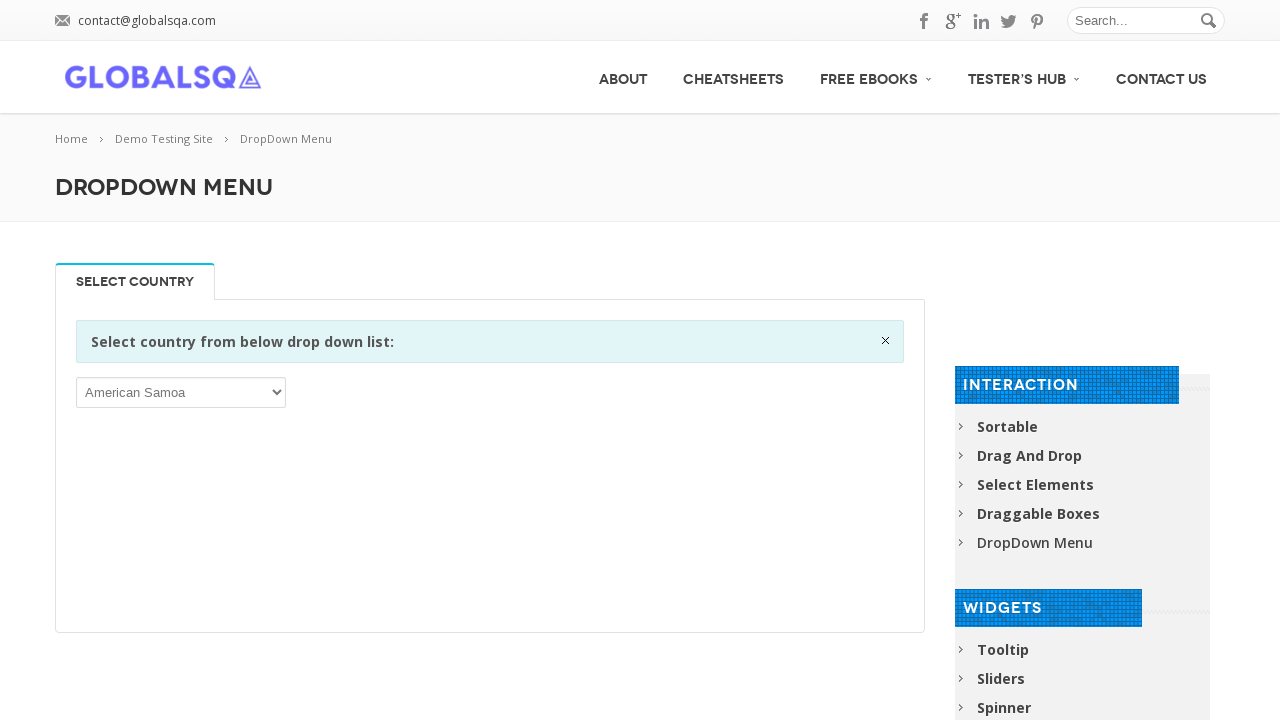

Selected dropdown option by label 'Australia' on [rel-title="Select Country"] select
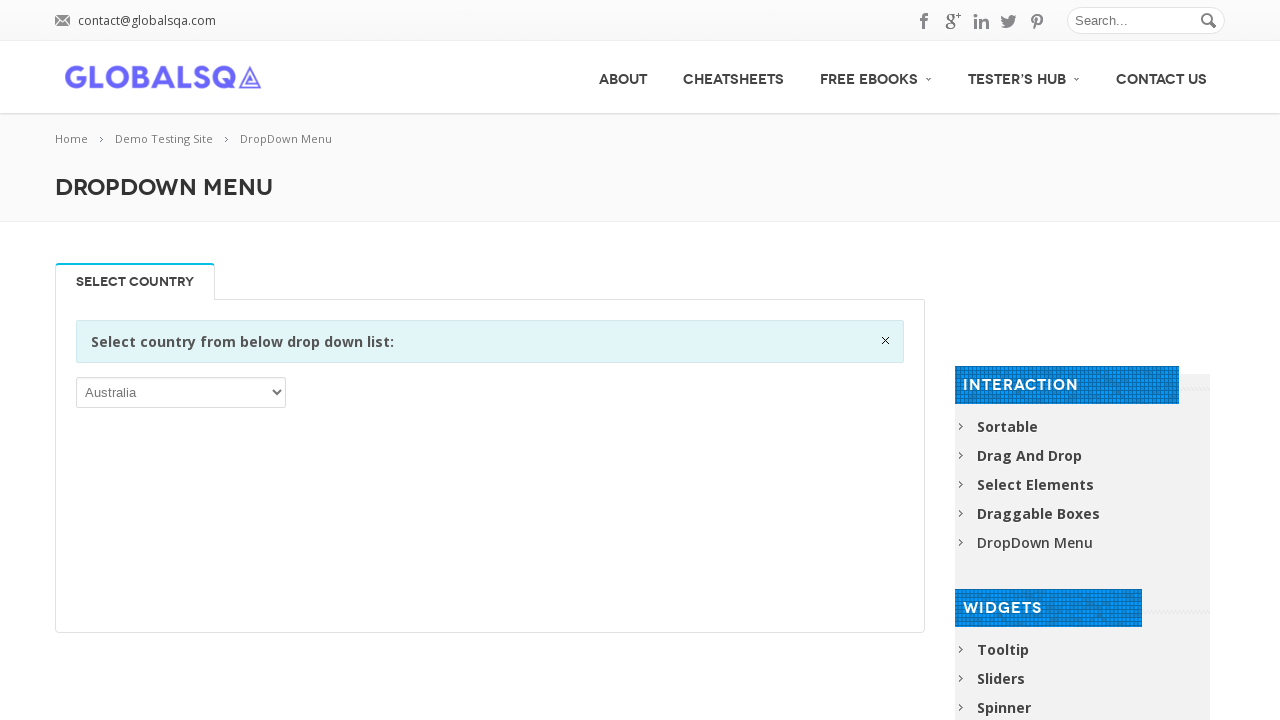

Waited 2 seconds for selection to settle
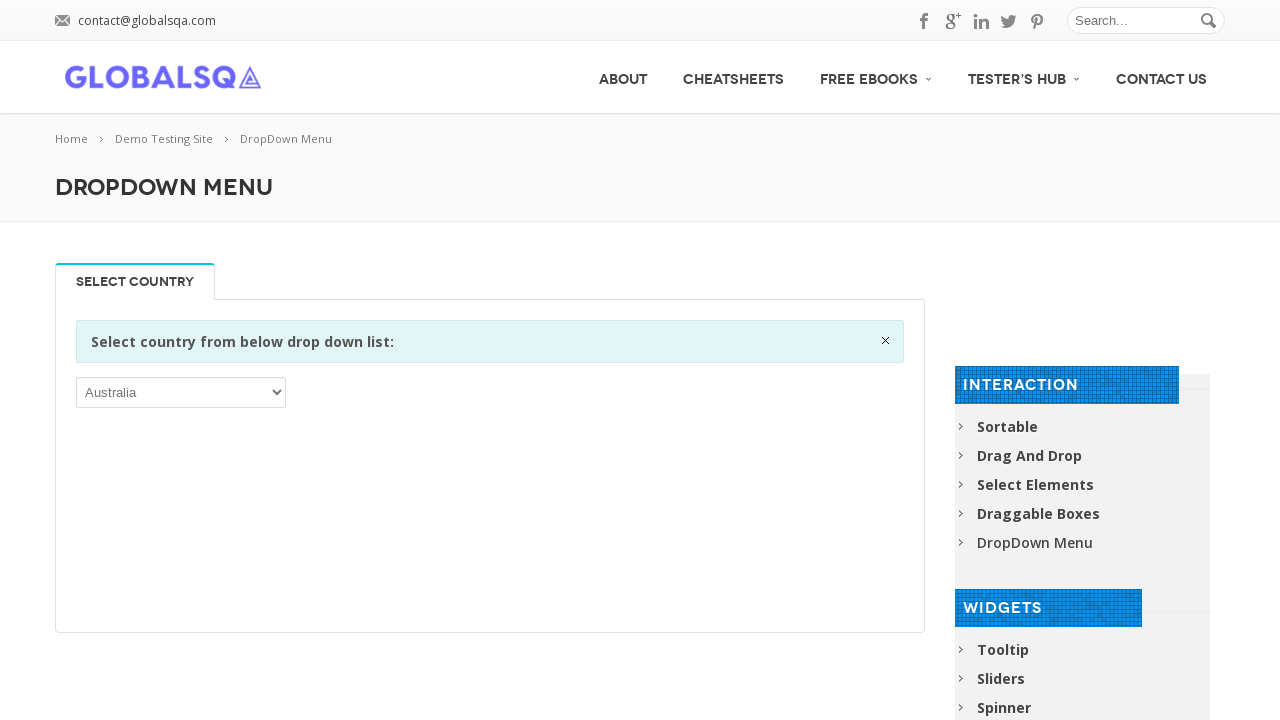

Selected dropdown option by value 'CHN' (China) on [rel-title="Select Country"] select
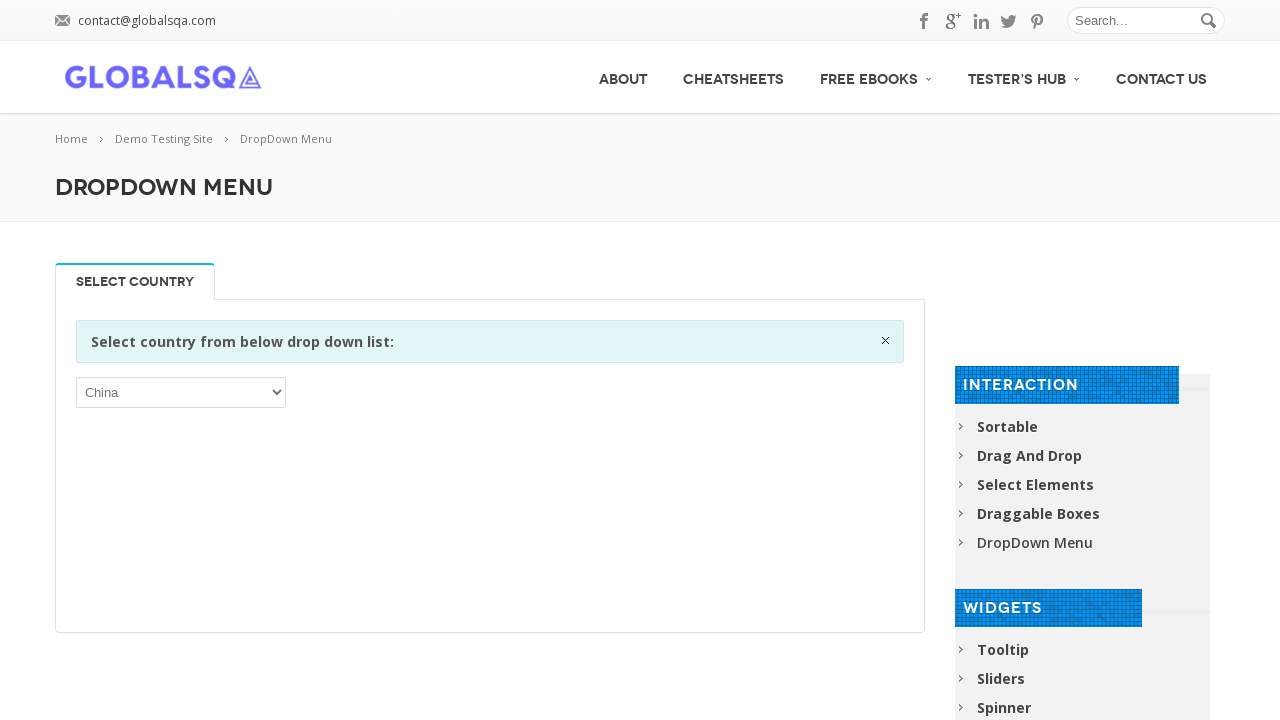

Waited 2 seconds for selection to settle
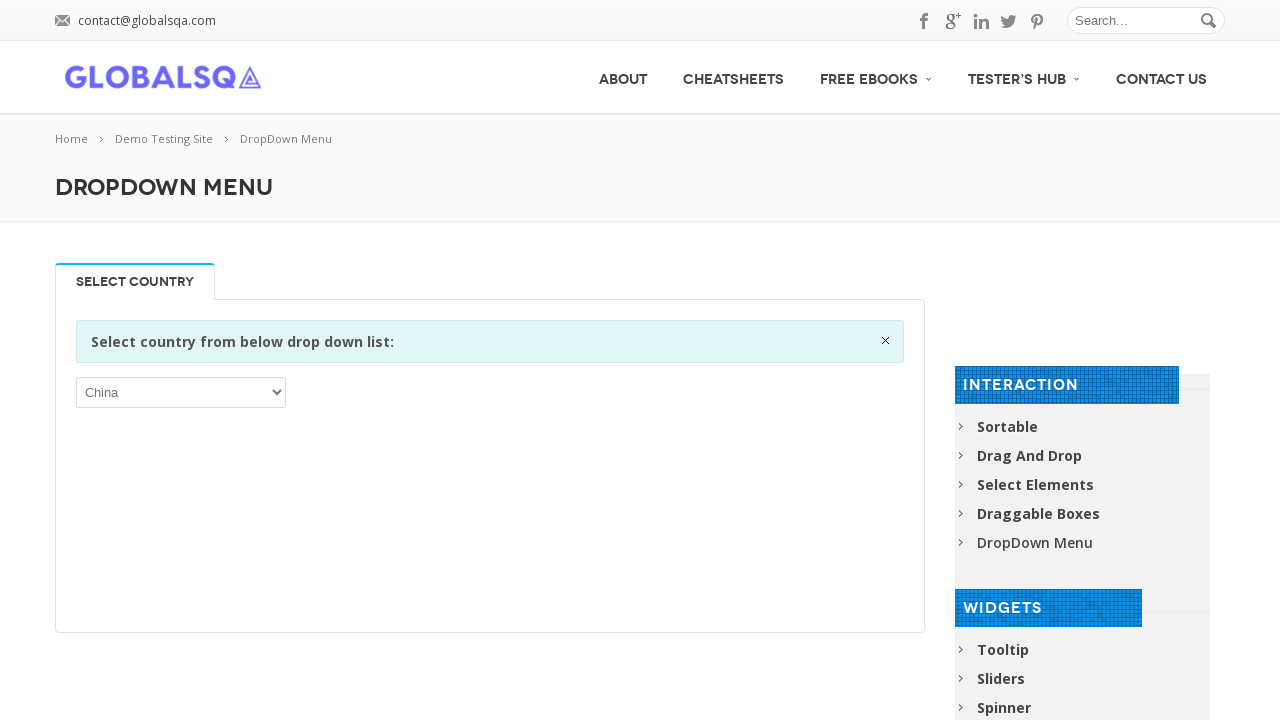

Selected dropdown option by index 0 (first option) on [rel-title="Select Country"] select
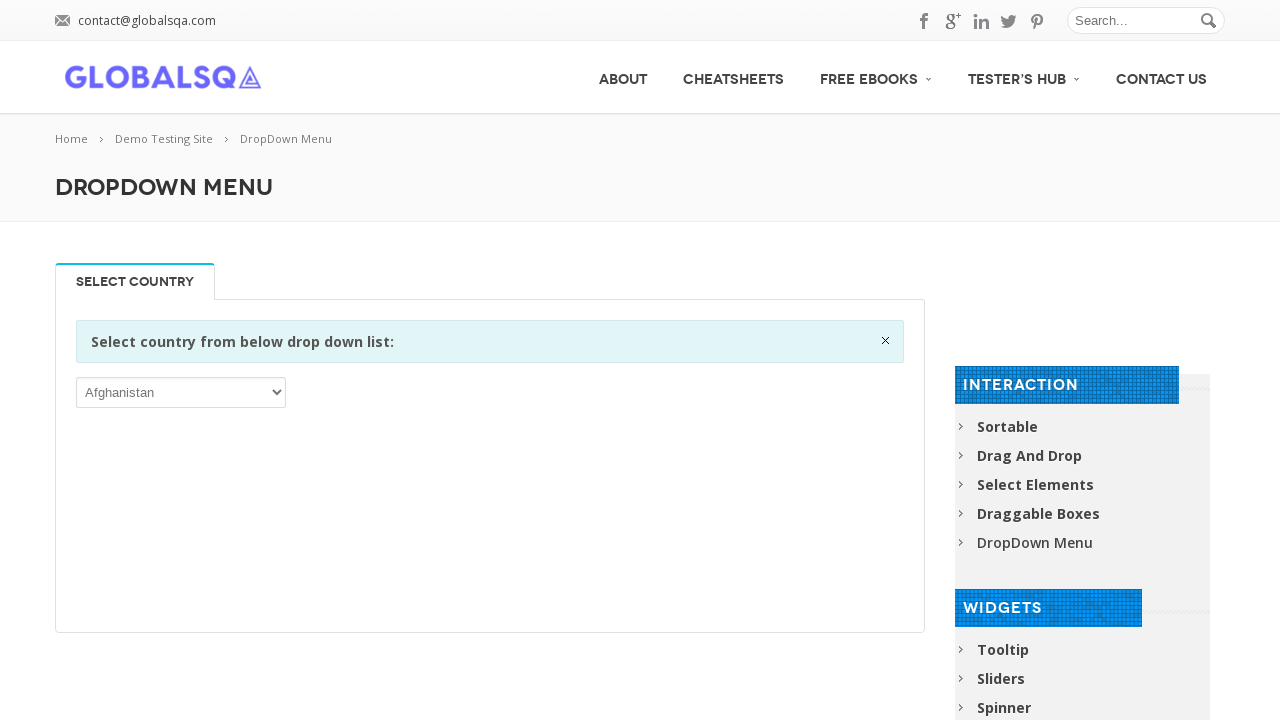

Waited 2 seconds for selection to settle
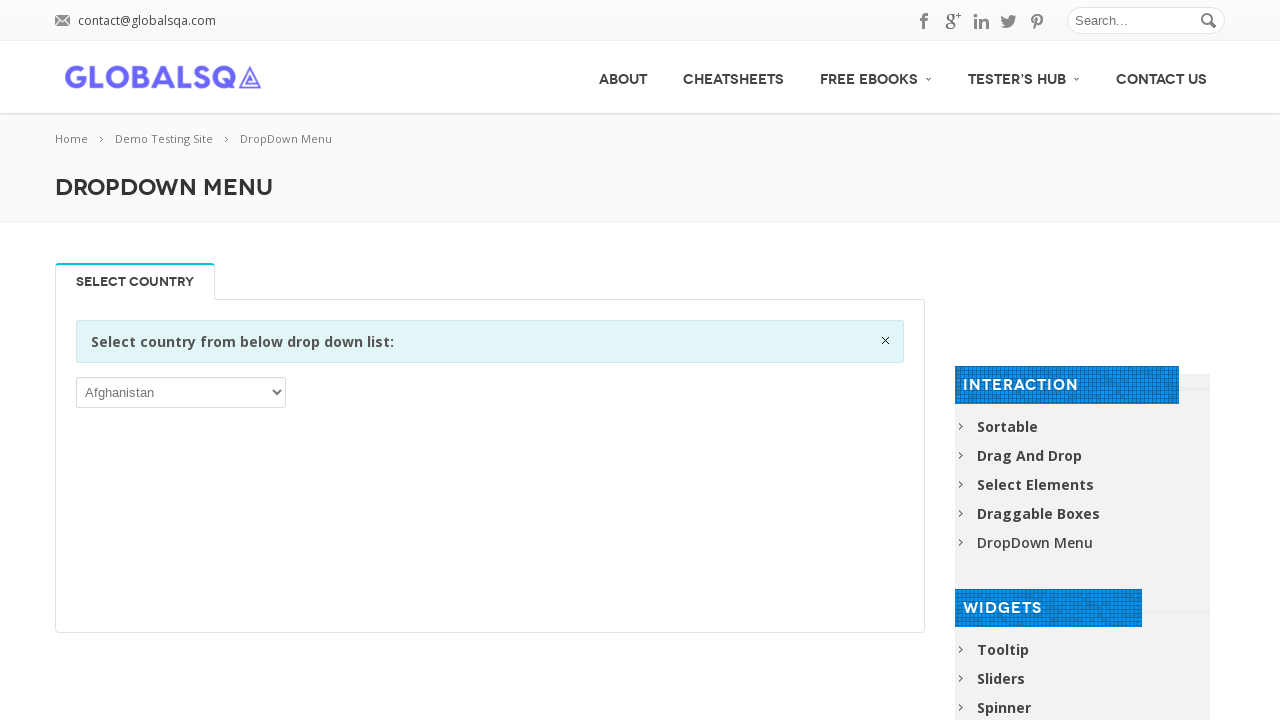

Retrieved dropdown text content
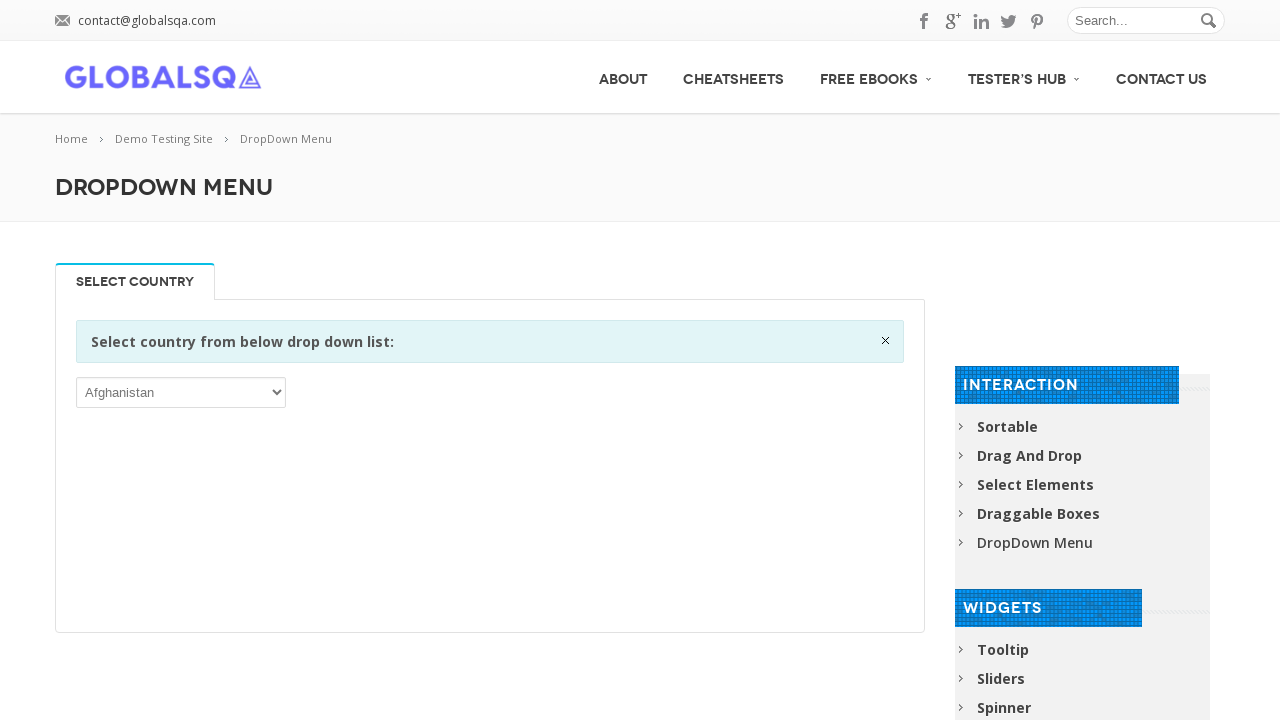

Verified that 'Afghanistan' is present in dropdown text (assertion passed)
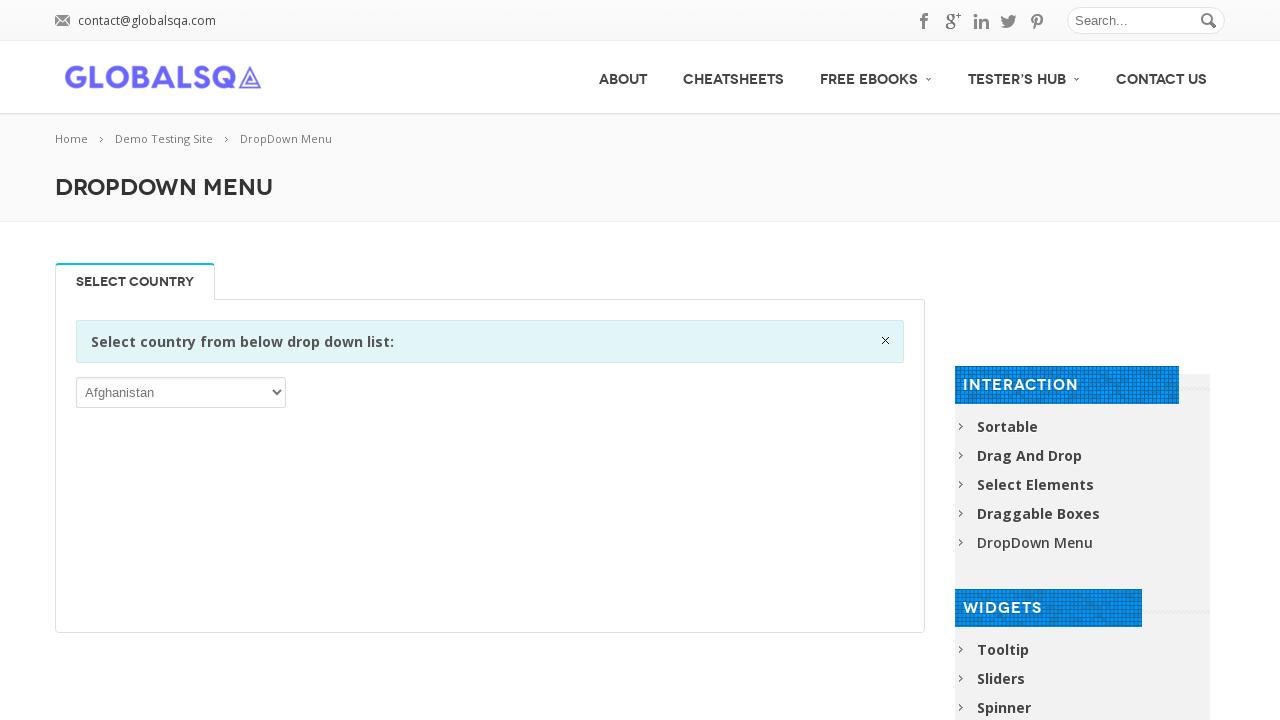

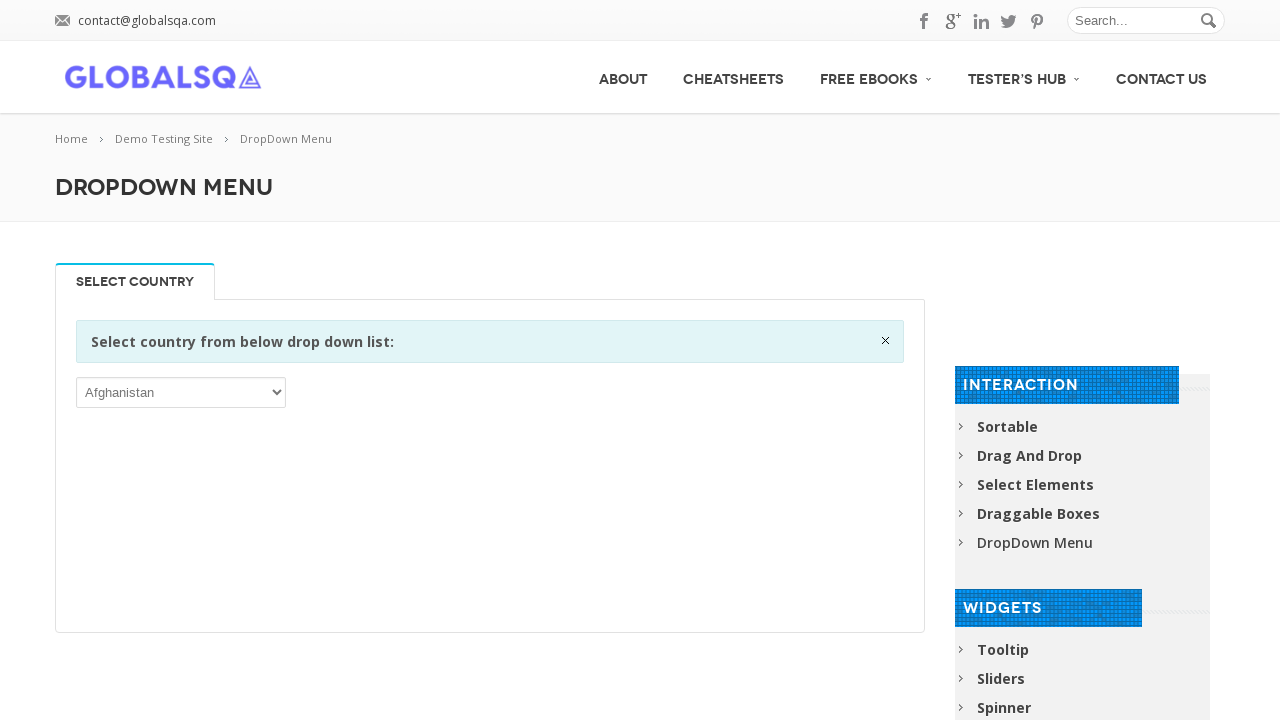